Tests the search functionality on Python.org by searching for "try except" and paginating through the search results, clicking "Next" to navigate through multiple pages of results.

Starting URL: https://www.python.org

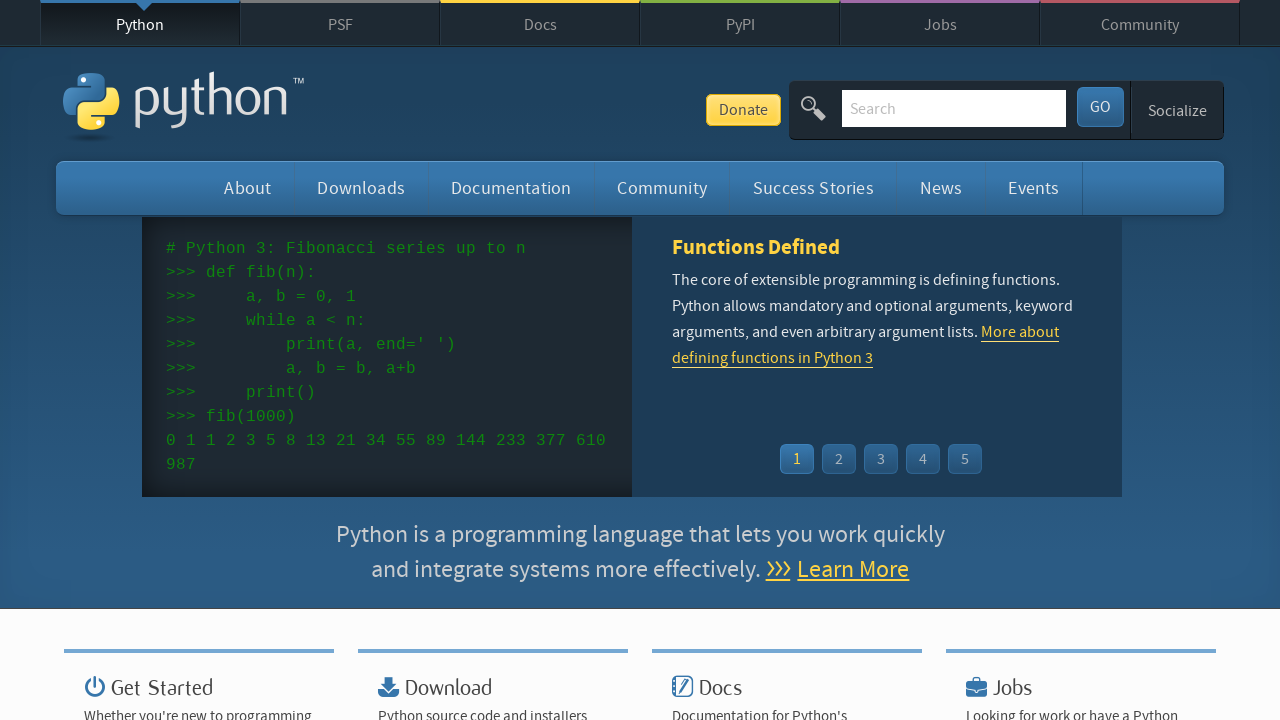

Verified 'Python' is in page title
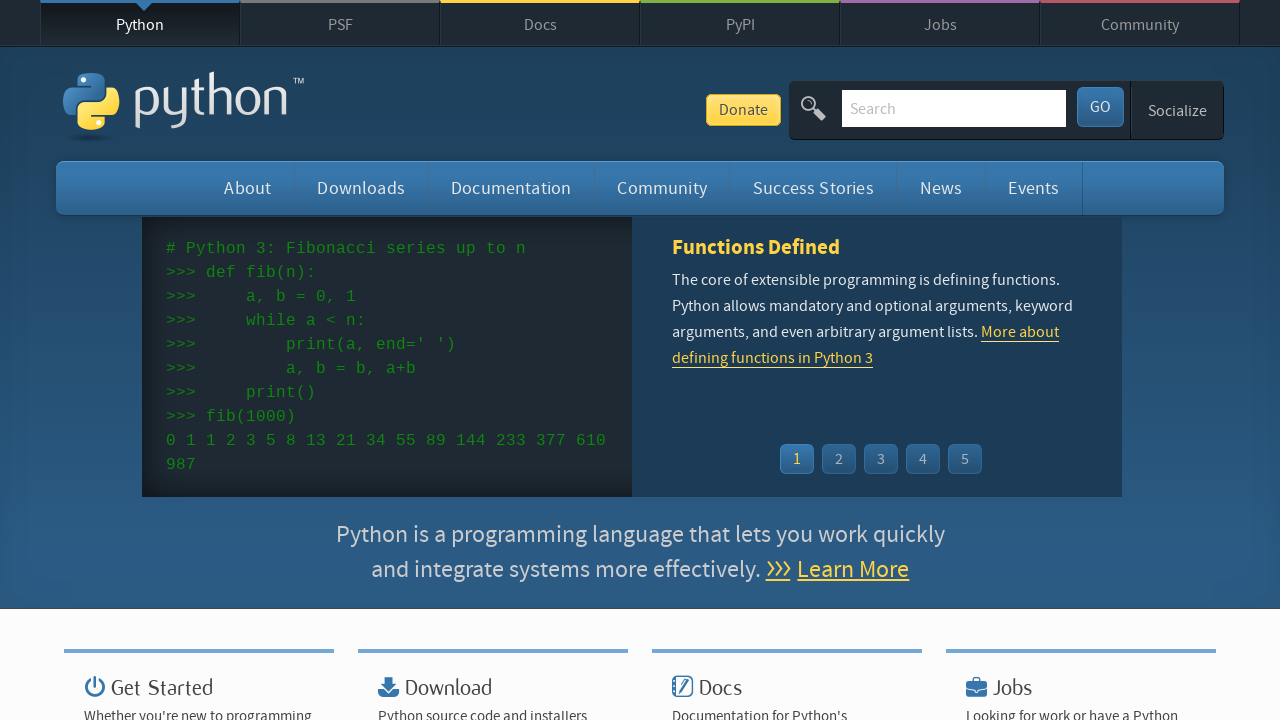

Filled search box with 'try except' on input[name='q']
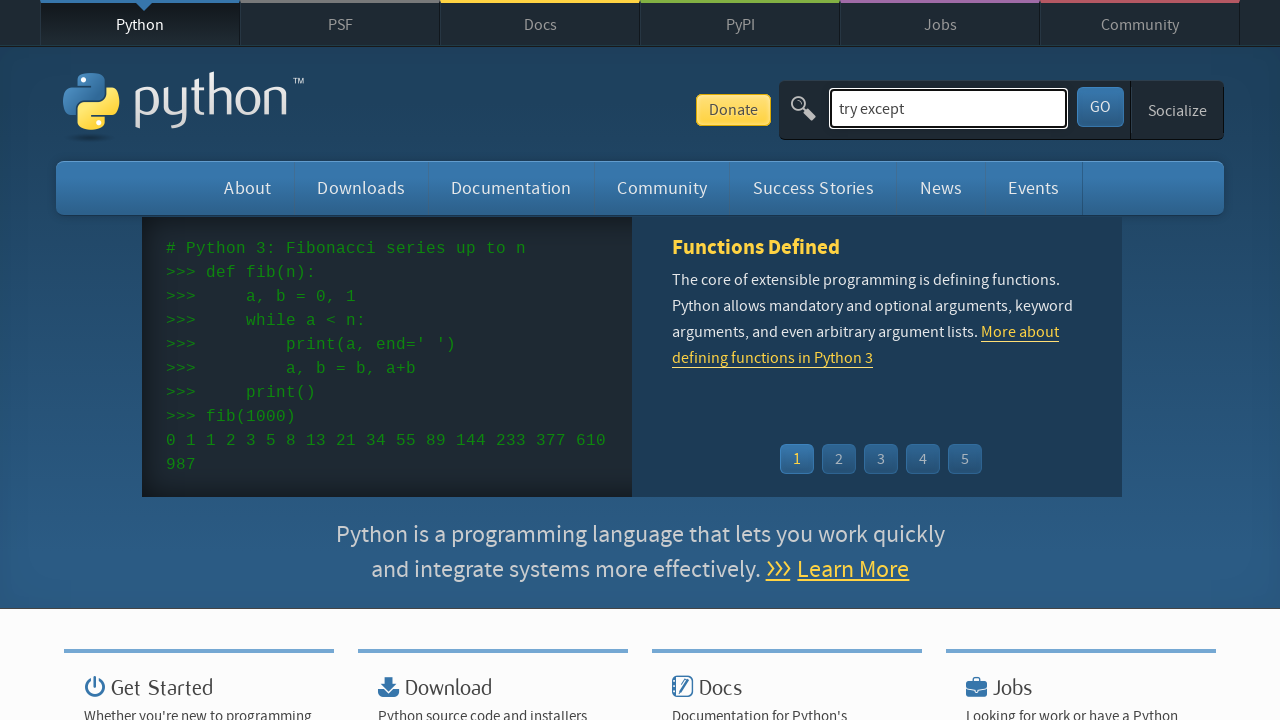

Pressed Enter to submit search on input[name='q']
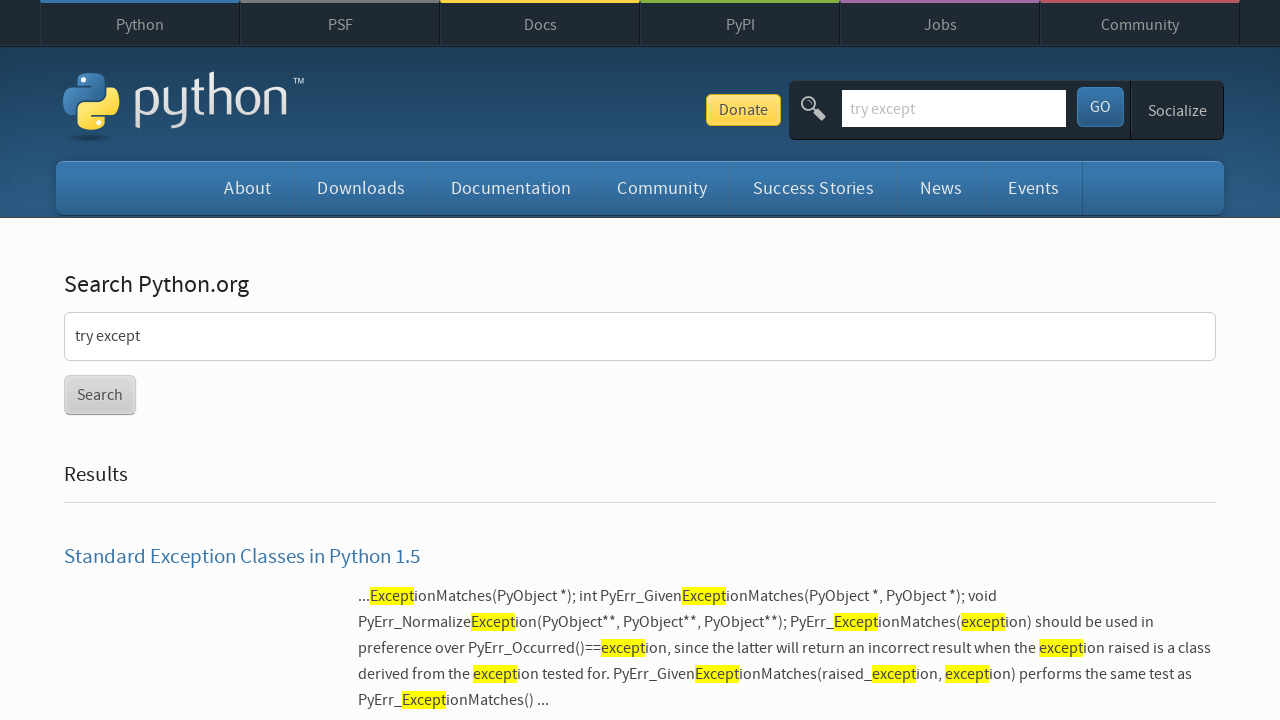

Search results loaded
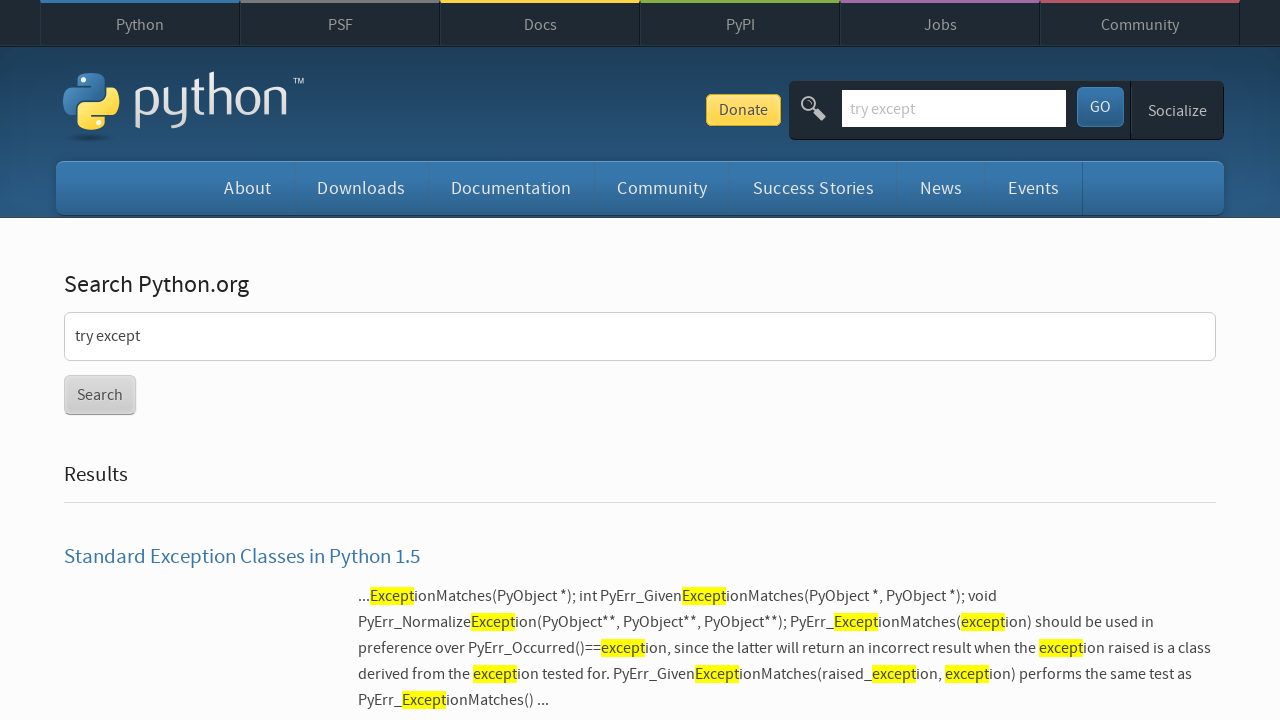

Results container loaded on page 1
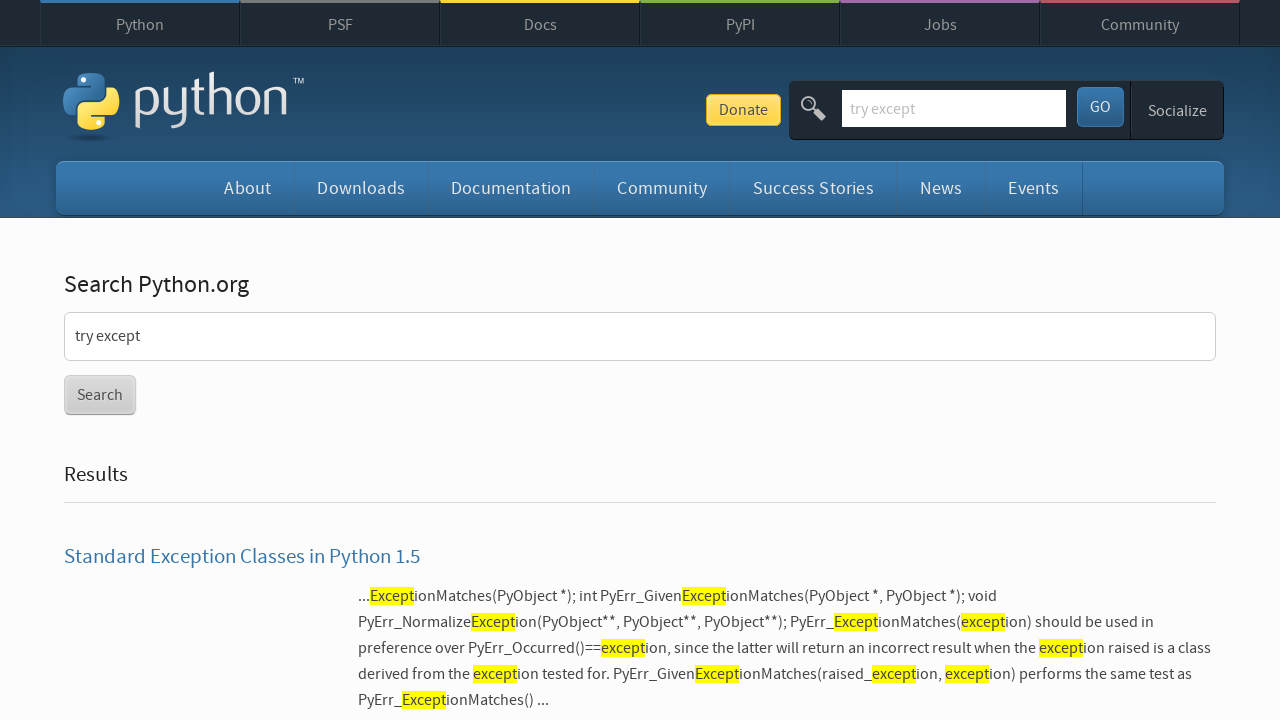

Clicked 'Next' button to go to page 2 at (163, 360) on a:has-text('Next »')
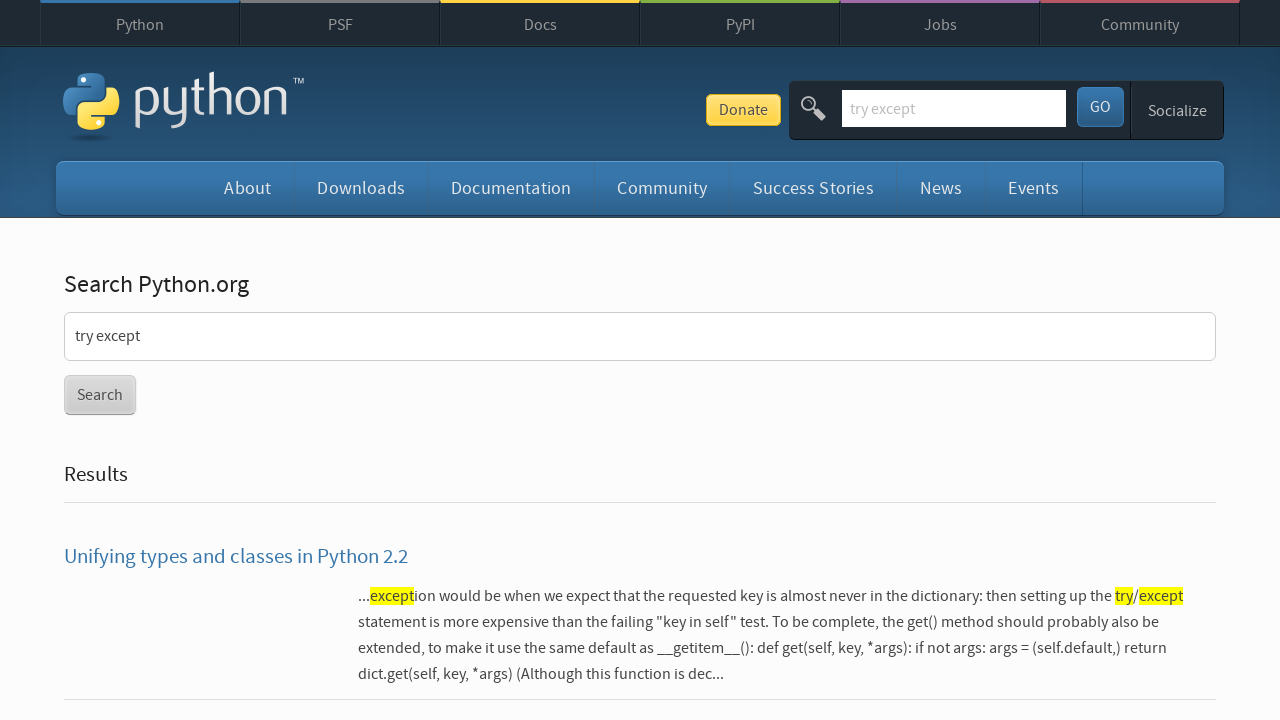

Page 2 results loaded
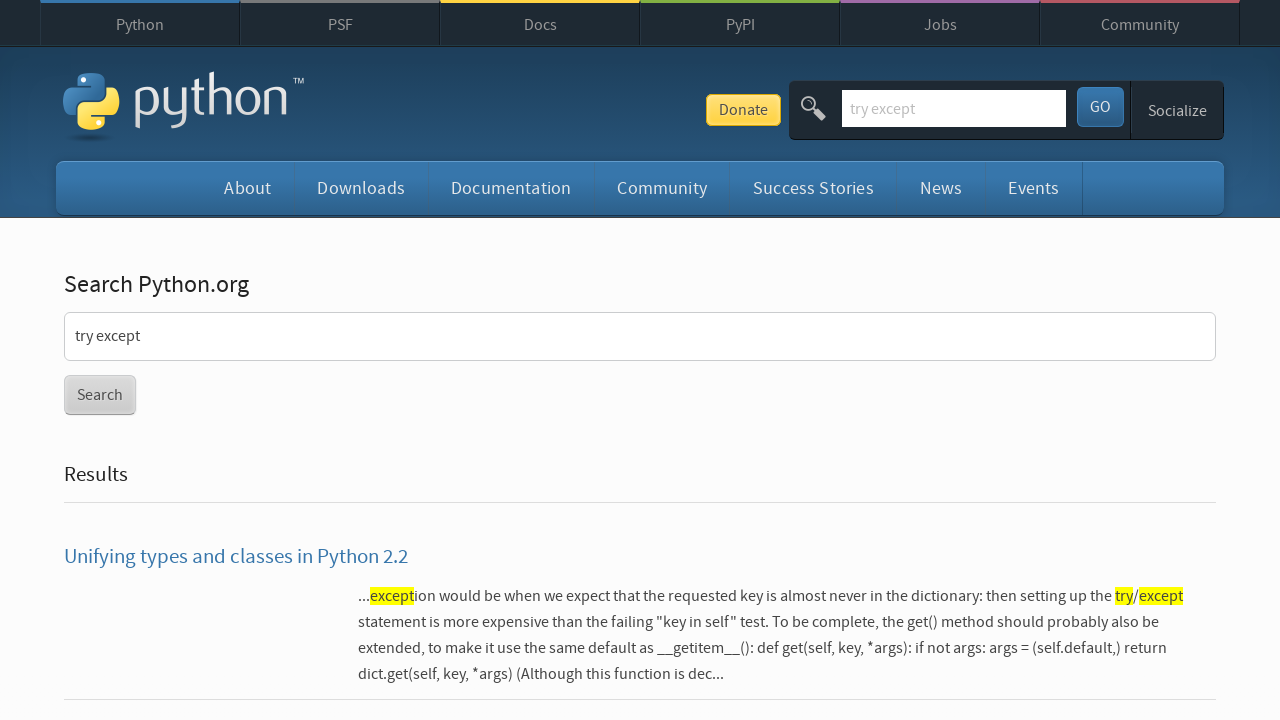

Results container loaded on page 2
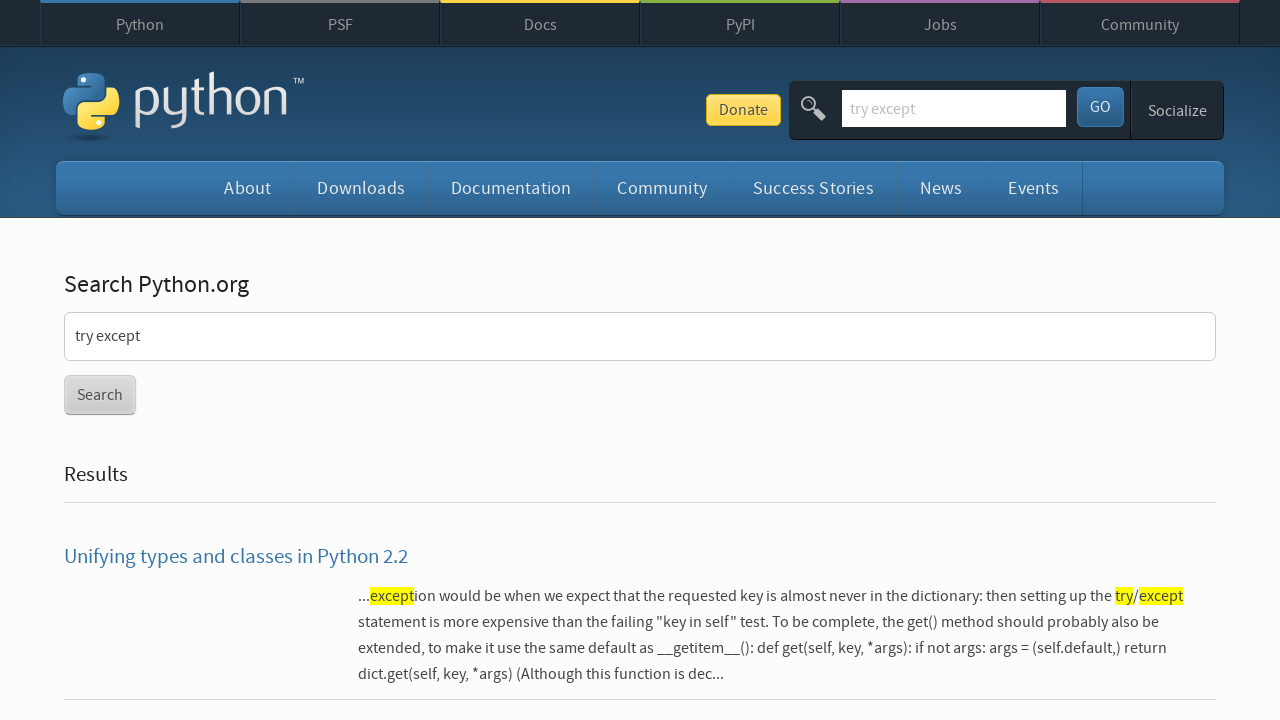

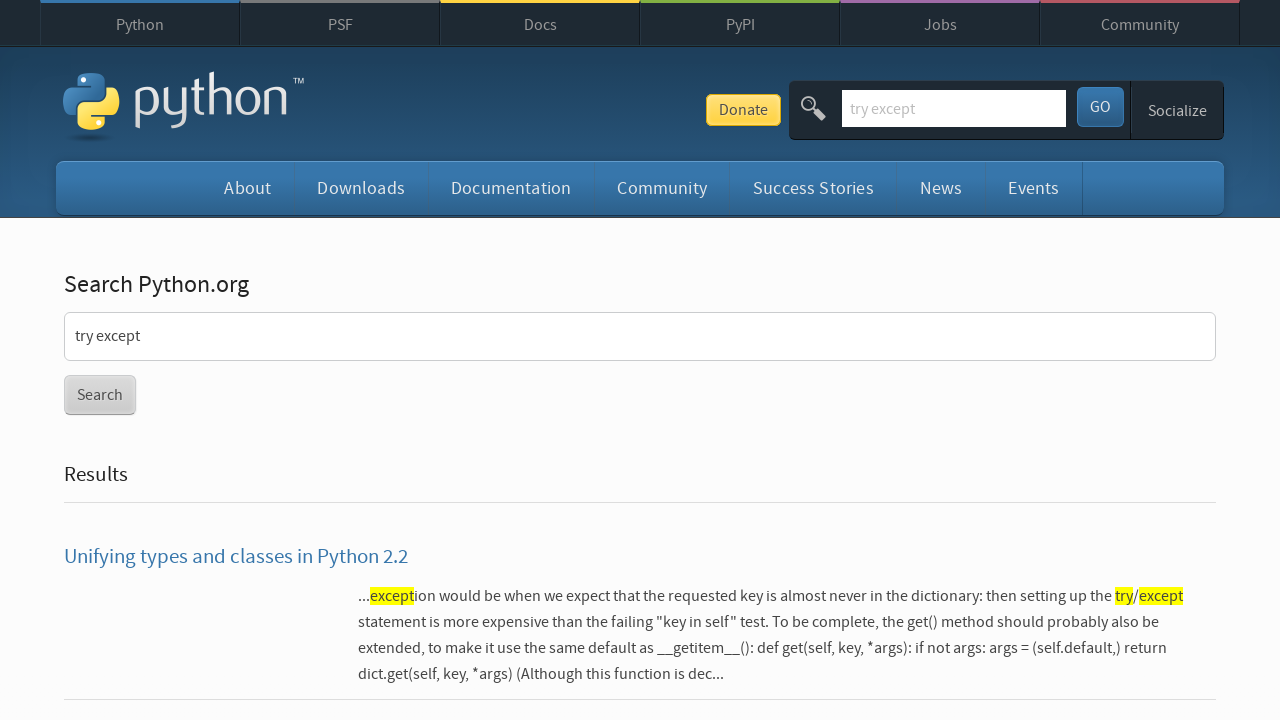